Navigates to the Applitools Hello World demo page and sets the viewport size. The original test performed visual regression testing with Applitools Eyes, but the core browser automation is simply loading the page.

Starting URL: https://applitools.com/helloworld

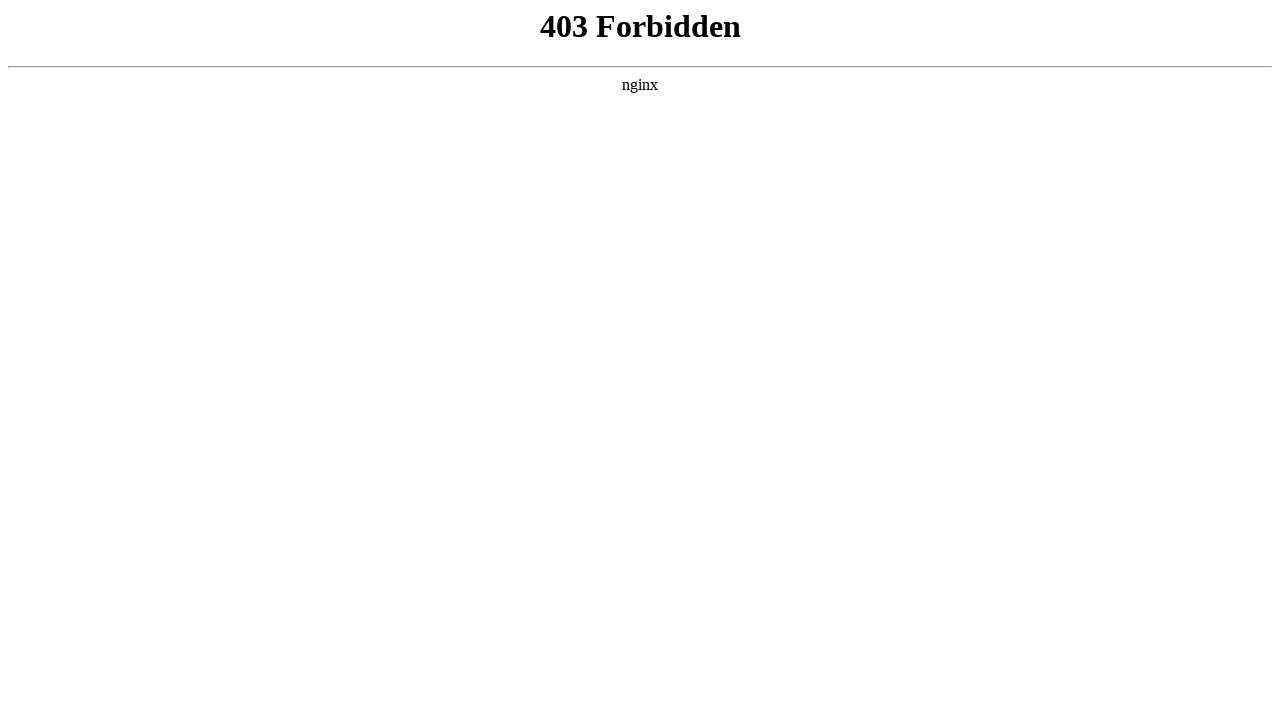

Set viewport size to 1280x800
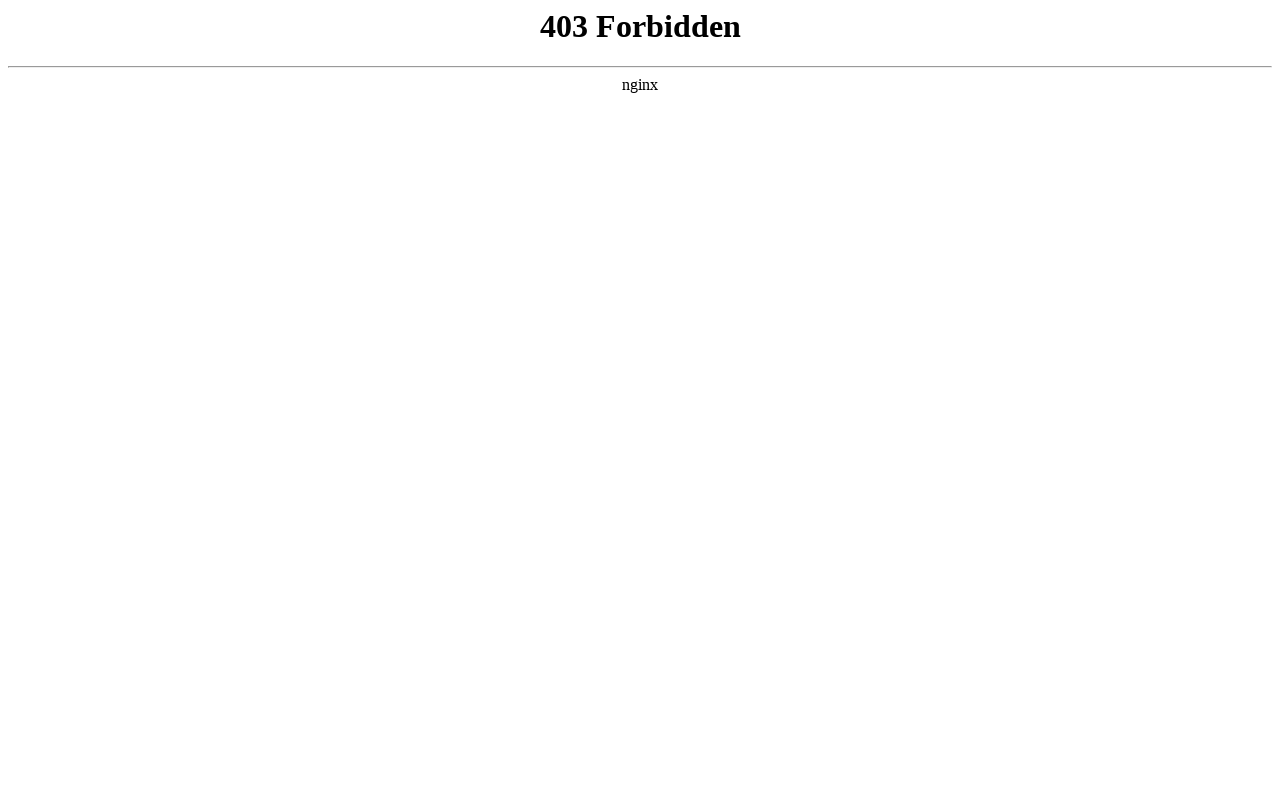

Page content fully loaded (networkidle state)
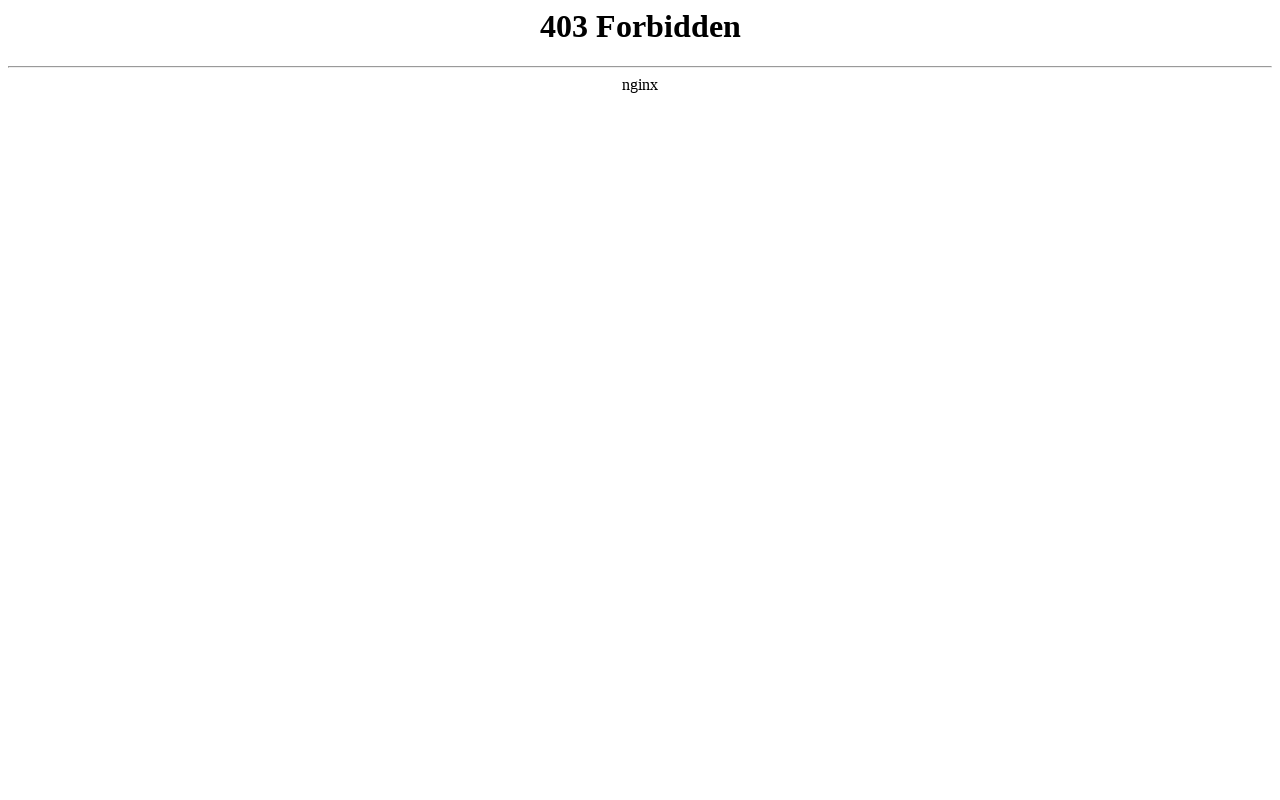

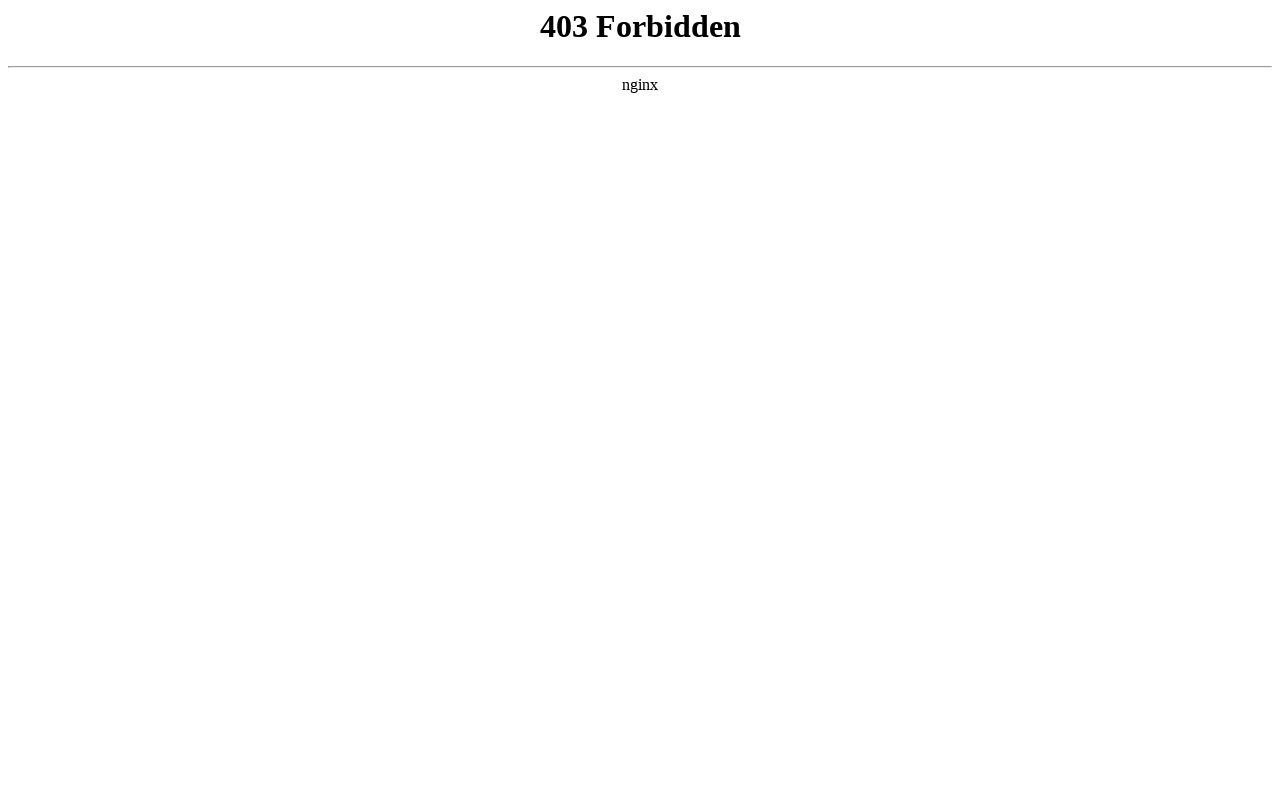